Tests browser back button navigation by clicking a link and then using mouse back button to return

Starting URL: https://selenium.dev/selenium/web/mouse_interaction.html

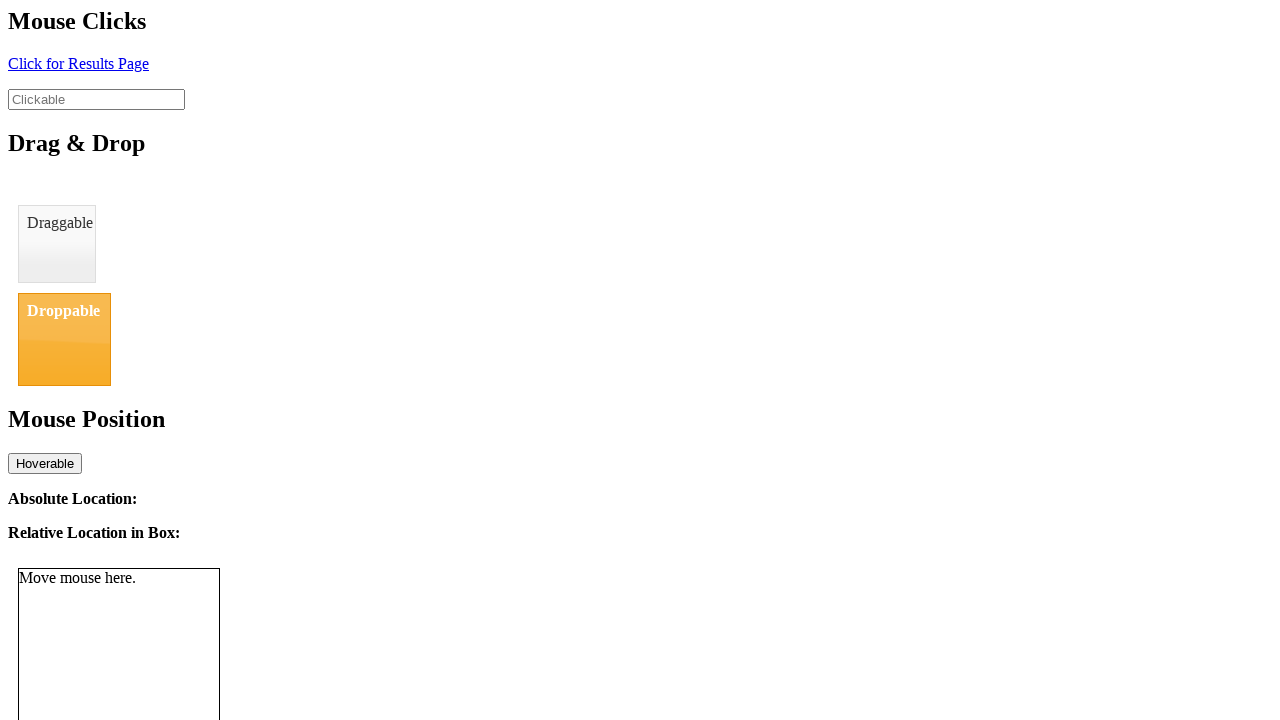

Navigated to mouse interaction test page
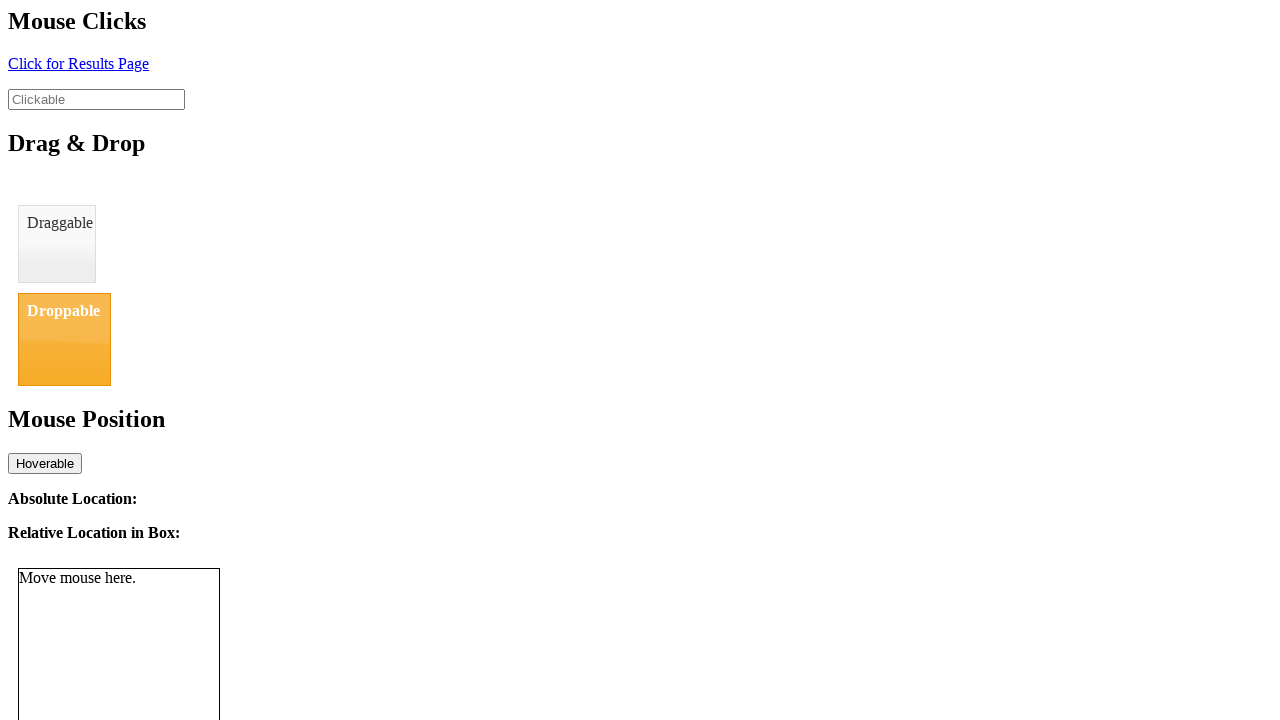

Clicked link with id 'click' to navigate to new page at (78, 63) on #click
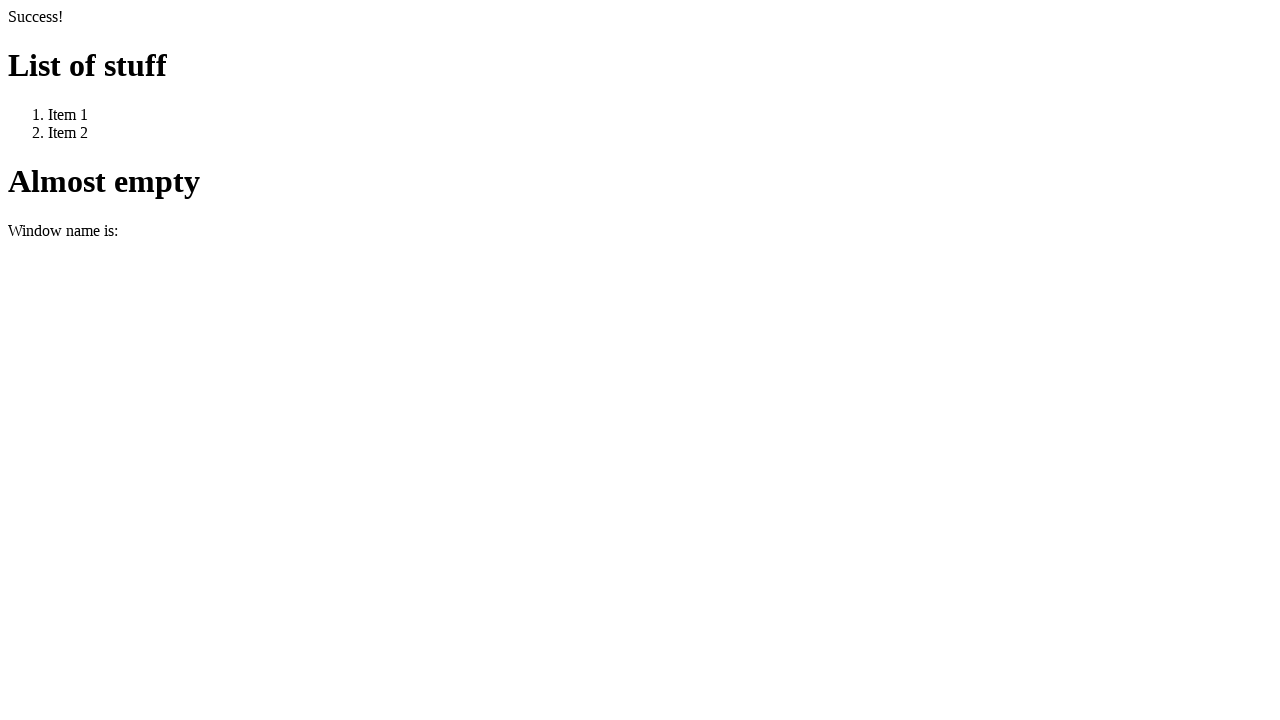

New page loaded after clicking link
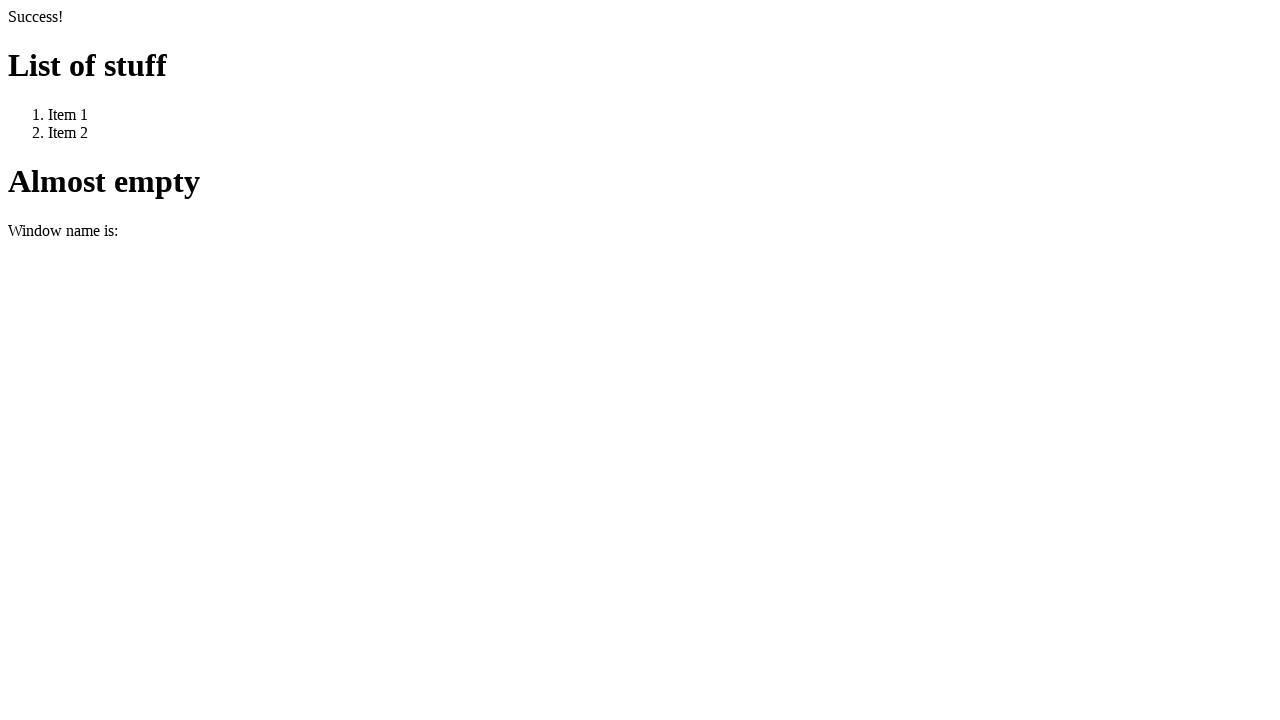

Used browser back button to navigate back
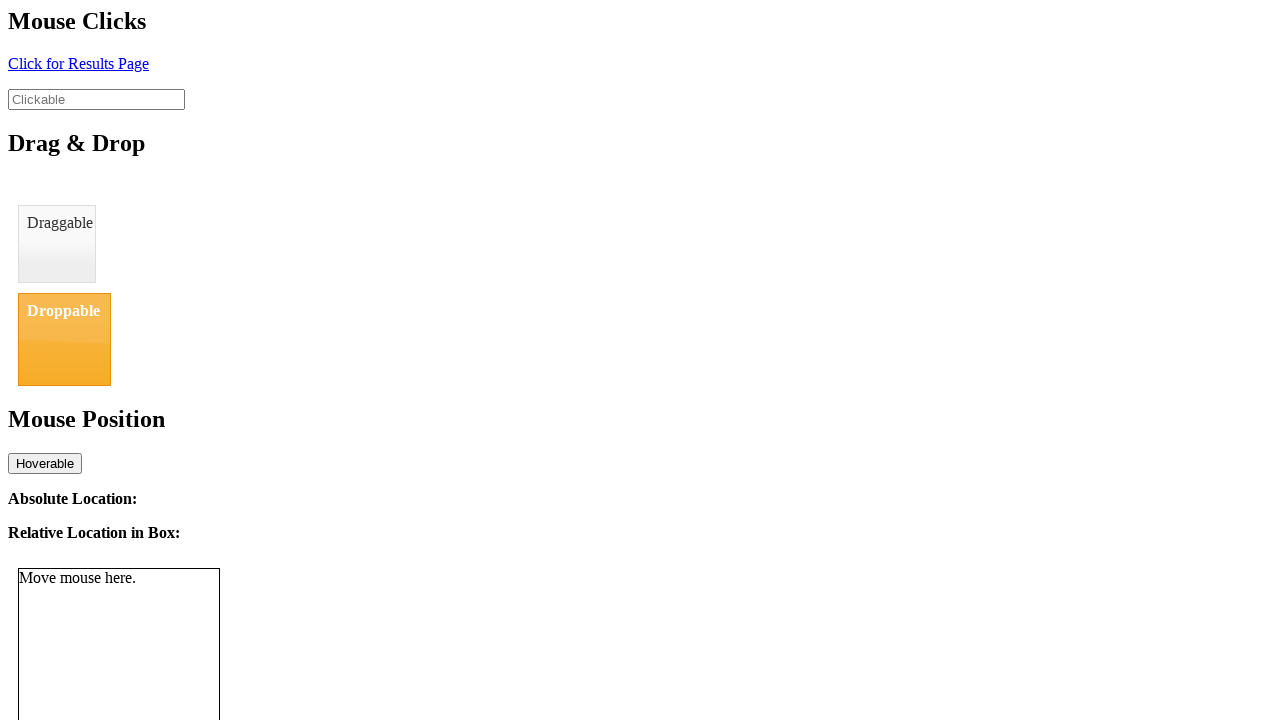

Original page loaded after browser back navigation
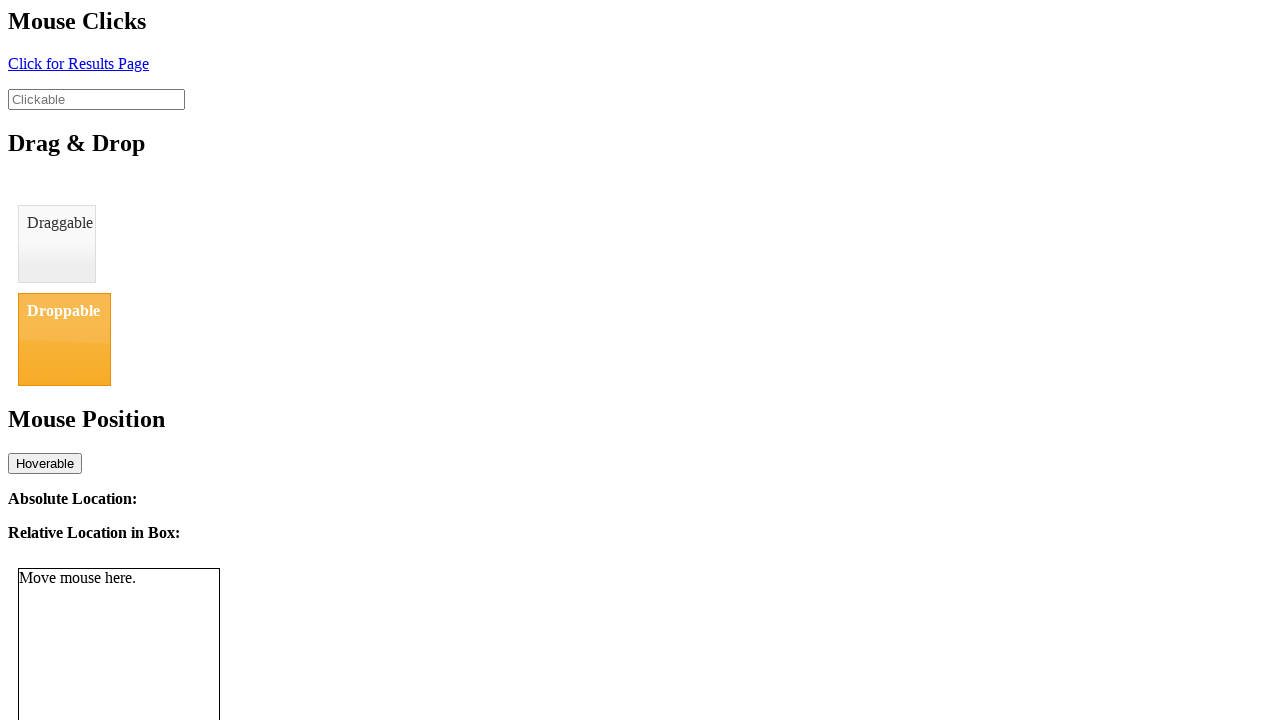

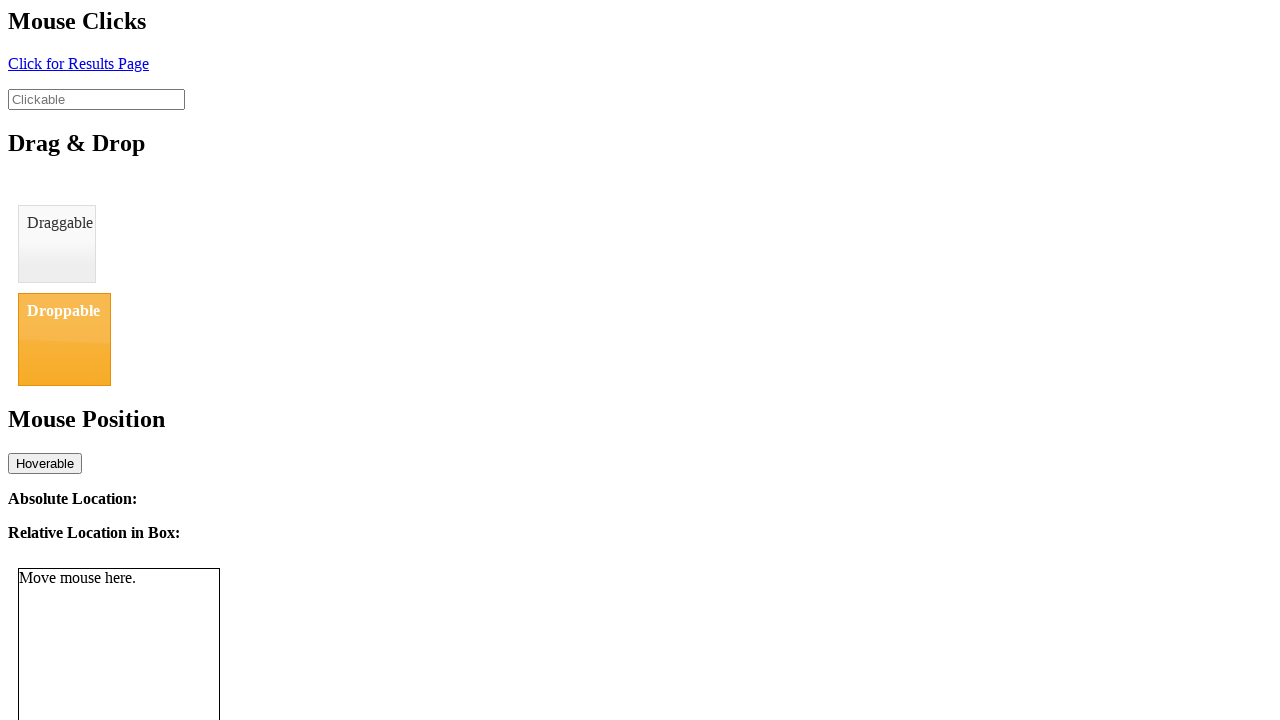